Performs a drag and drop action from source element to a target offset position

Starting URL: https://crossbrowsertesting.github.io/drag-and-drop

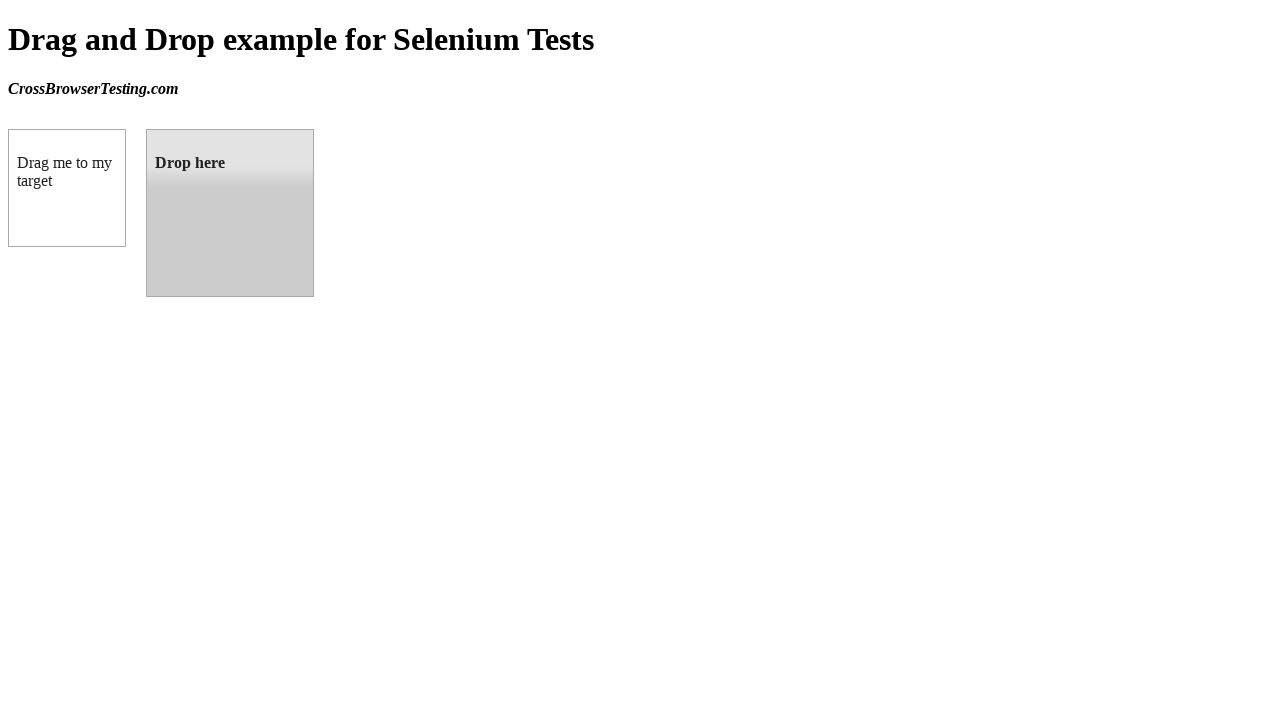

Located source element (box A) with ID 'draggable'
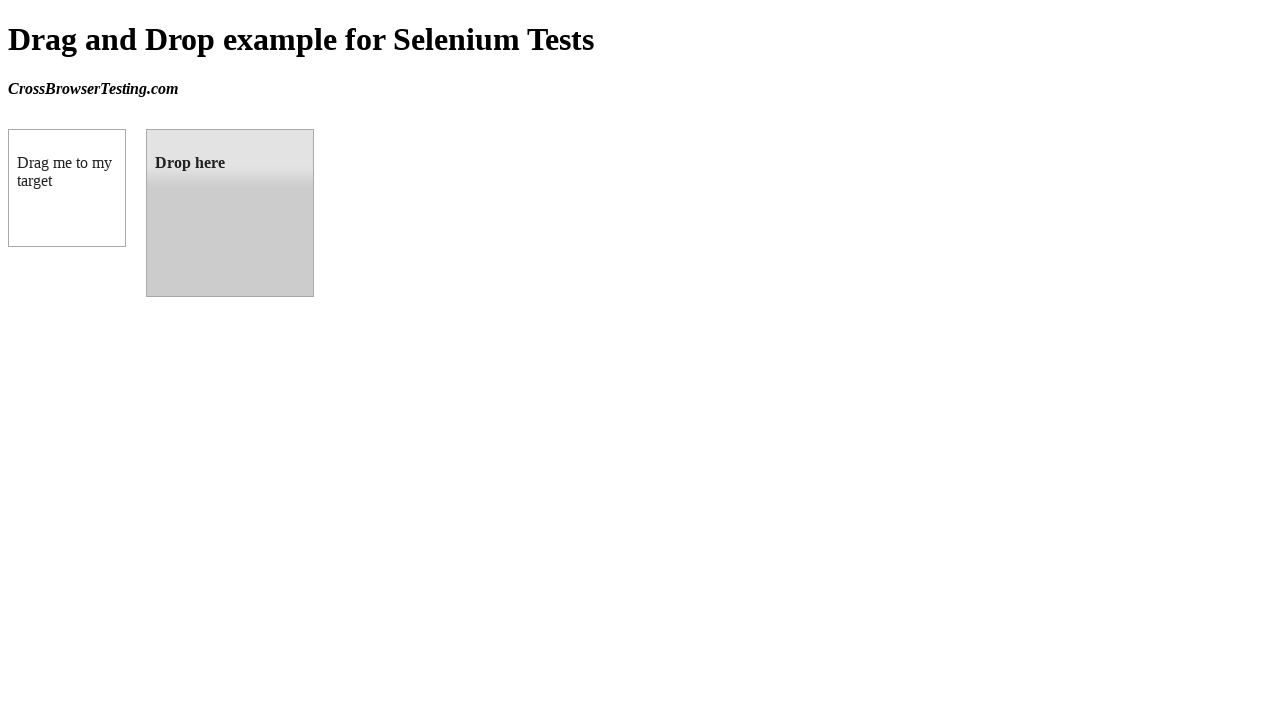

Located target element (box B) with ID 'droppable'
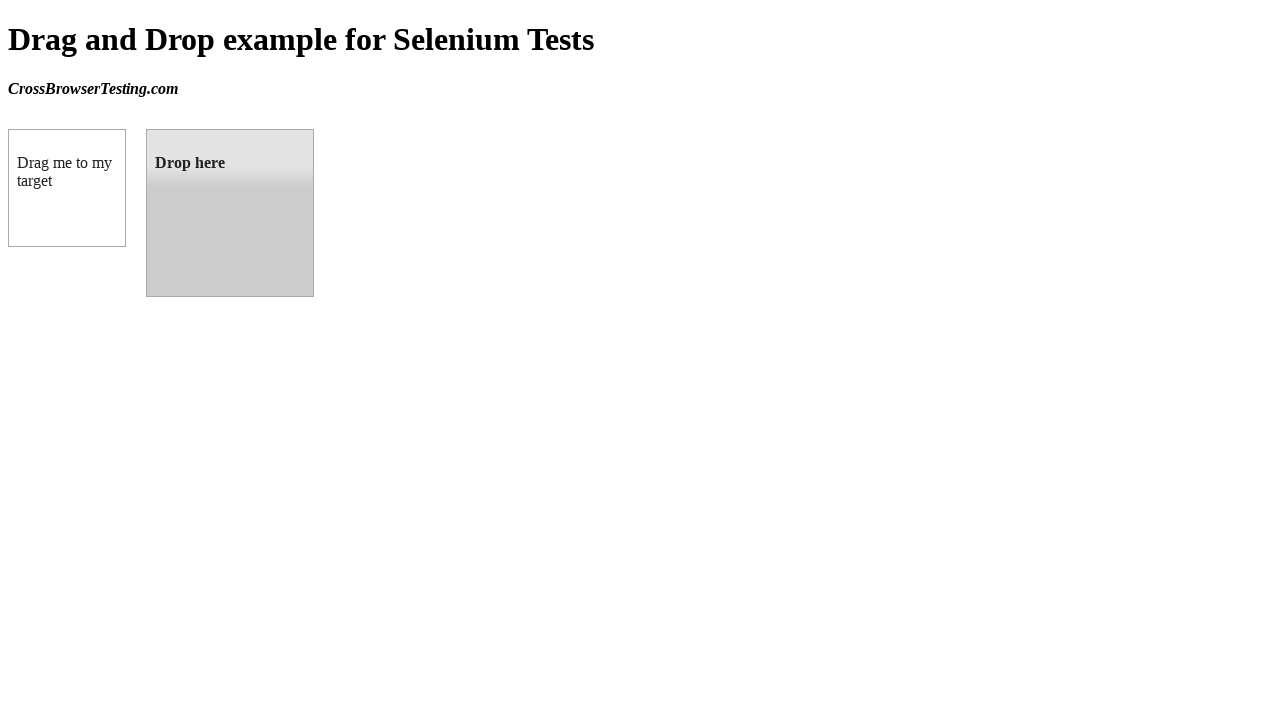

Retrieved bounding box of target element
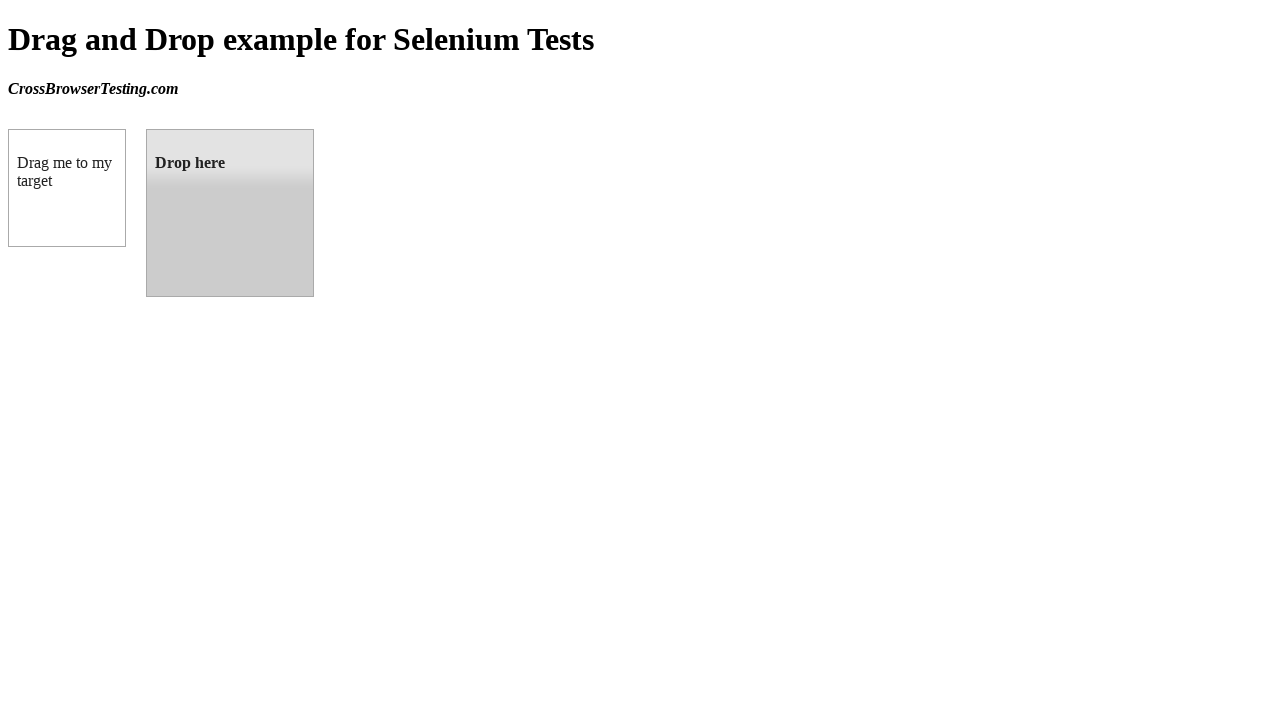

Calculated target element center coordinates
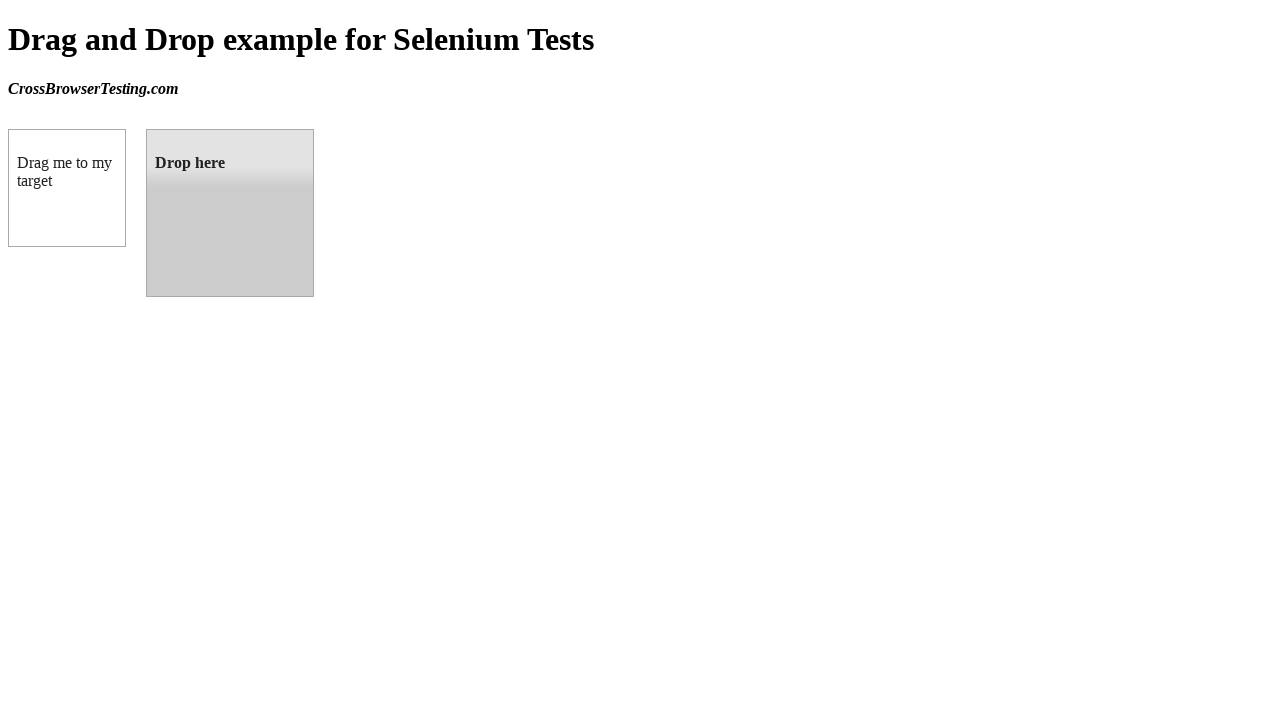

Retrieved bounding box of source element
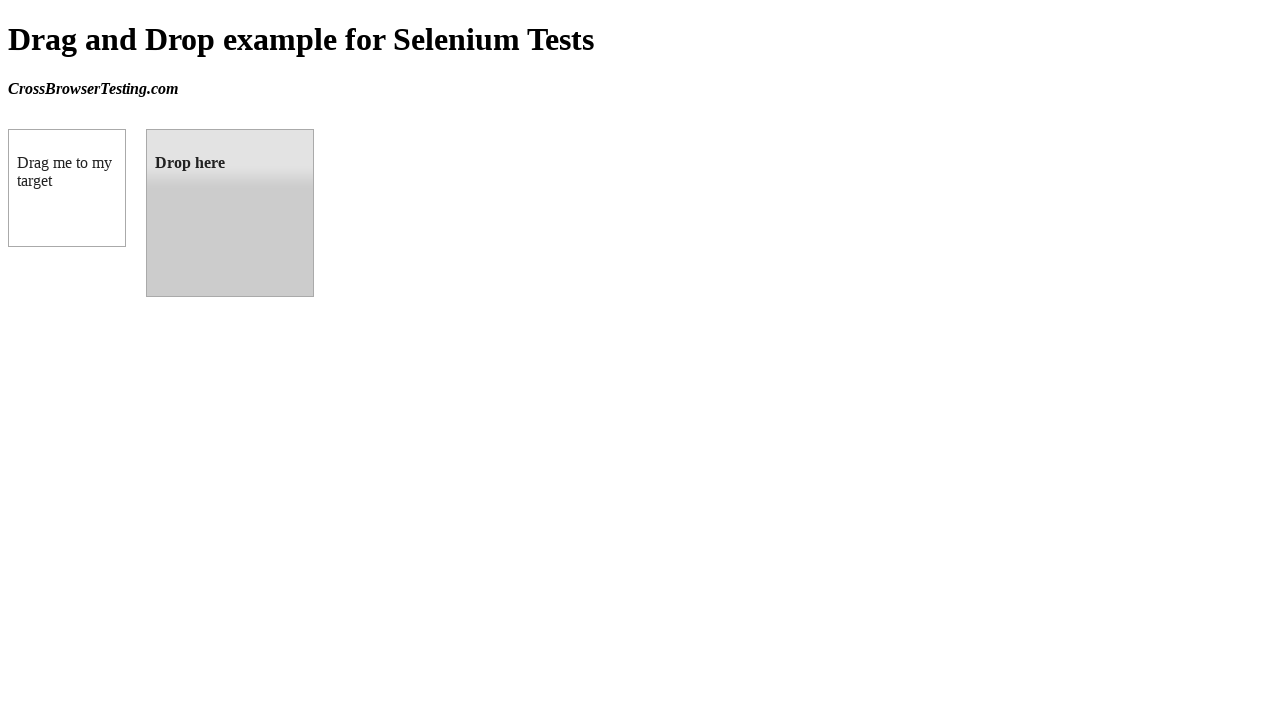

Calculated source element center coordinates
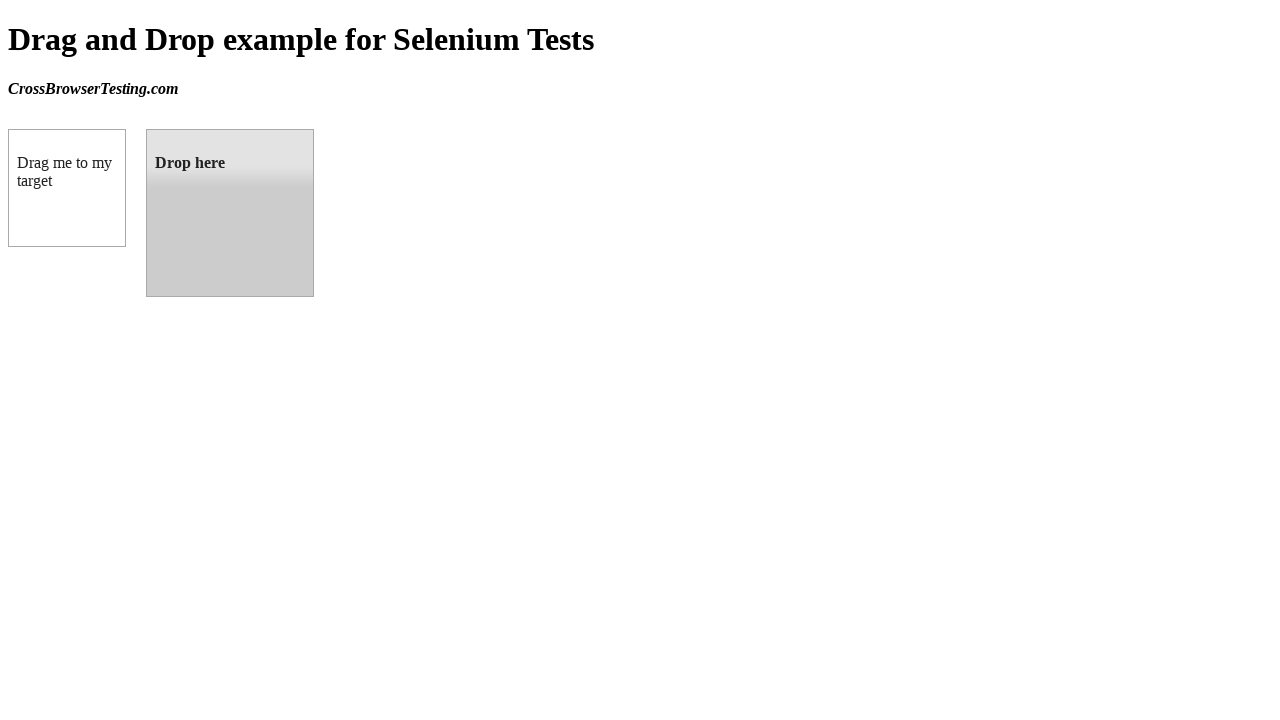

Moved mouse to source element center at (67, 188)
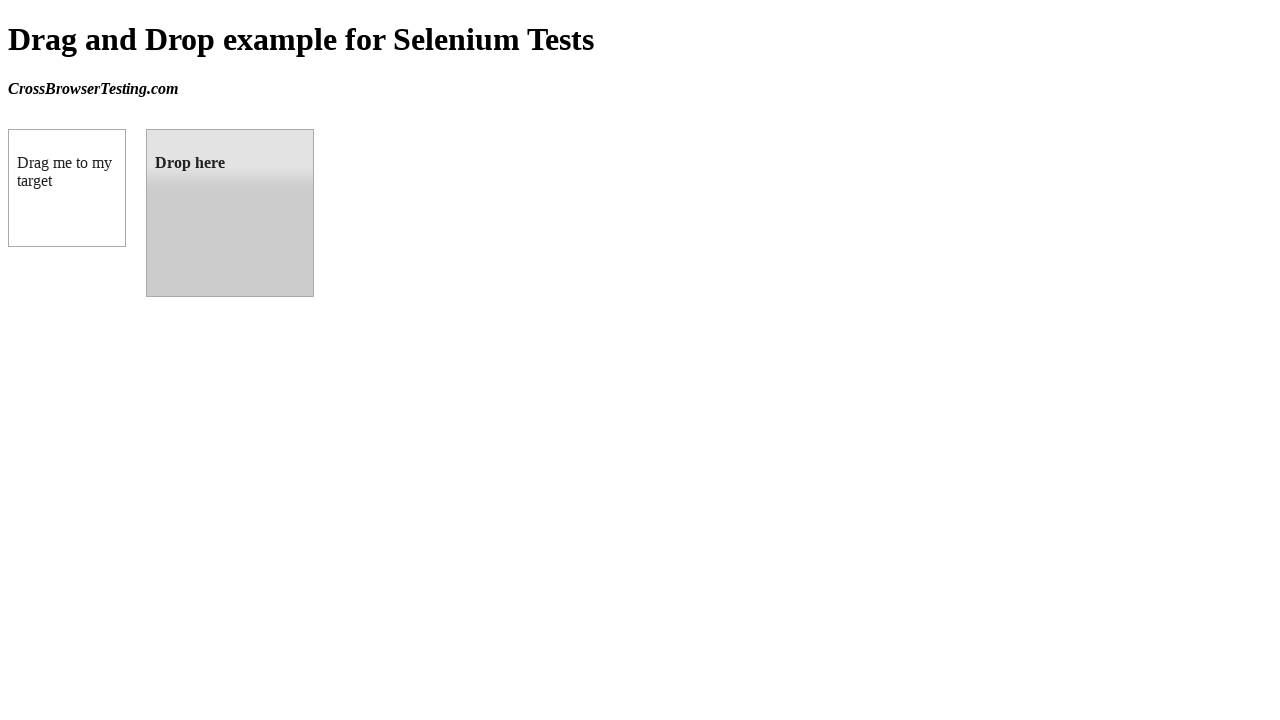

Pressed mouse button down on source element at (67, 188)
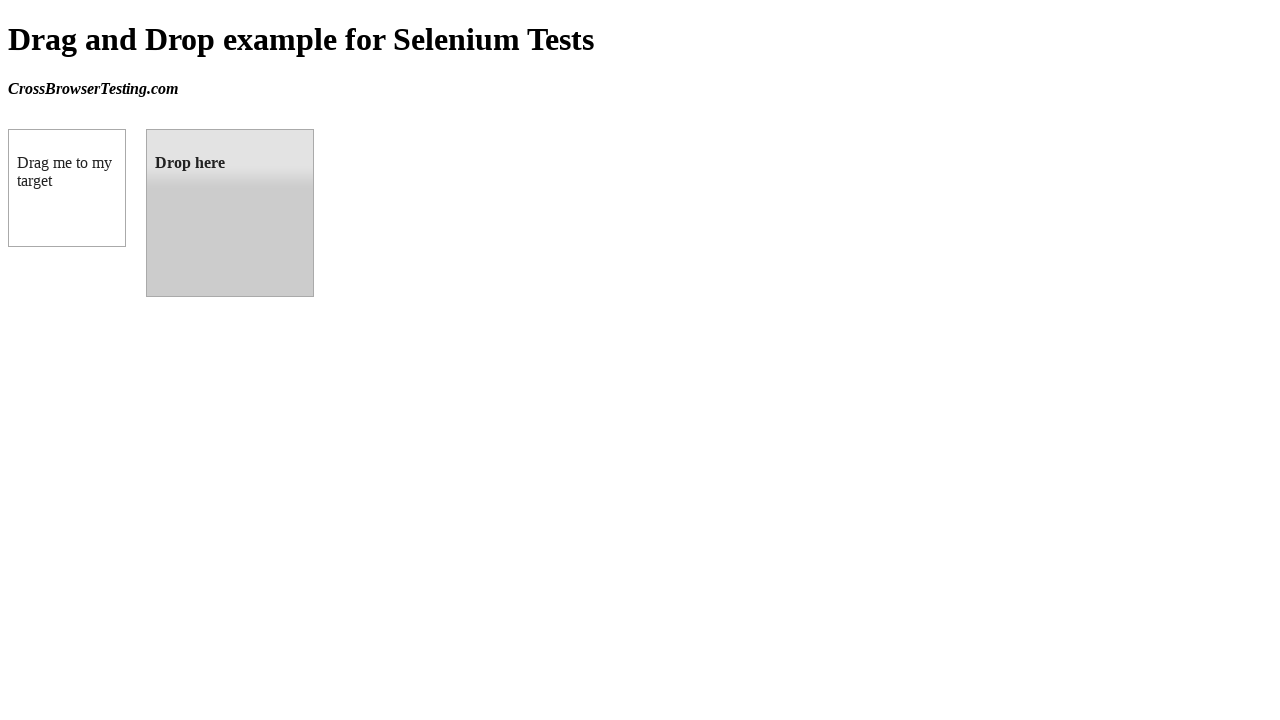

Dragged mouse to target element center at (230, 213)
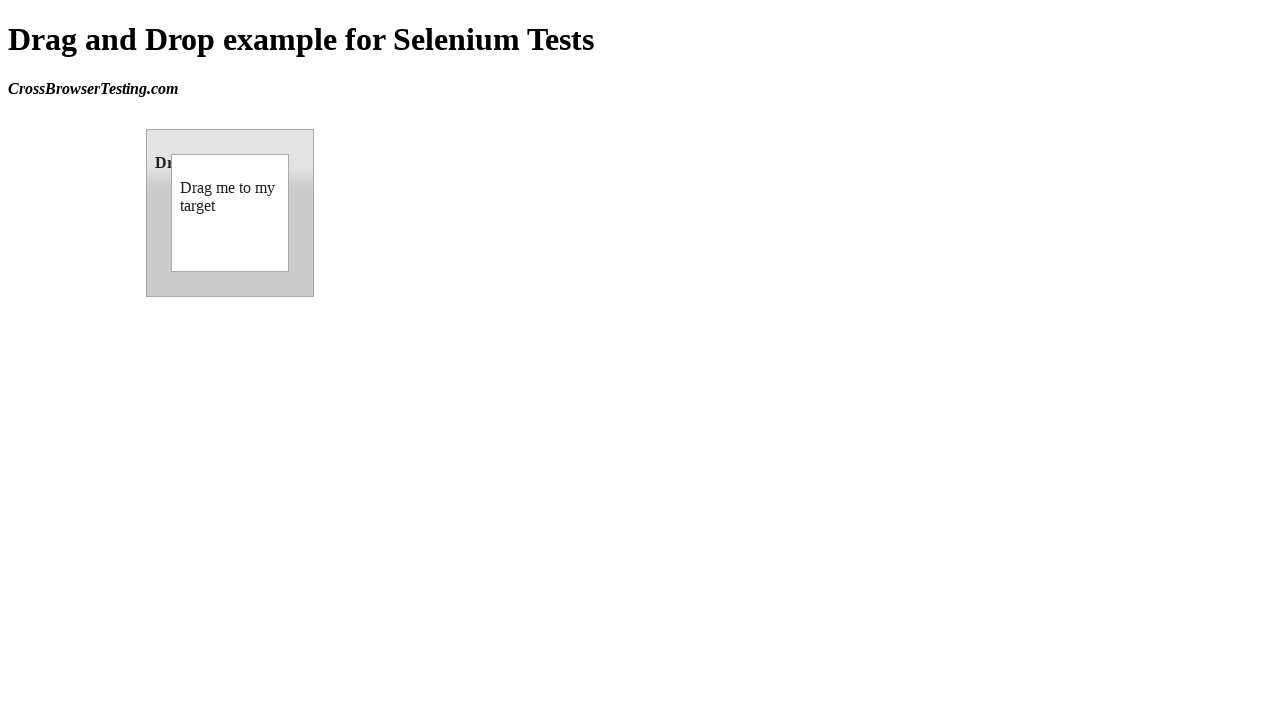

Released mouse button, completing drag and drop action at (230, 213)
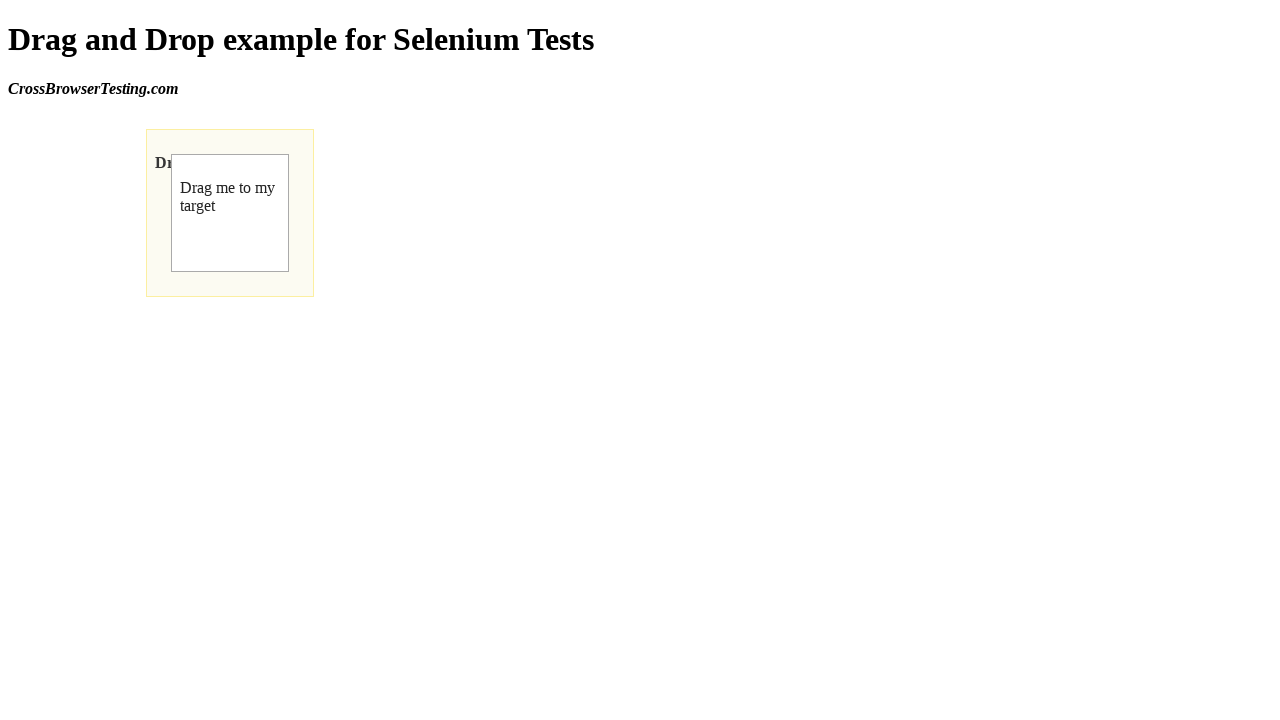

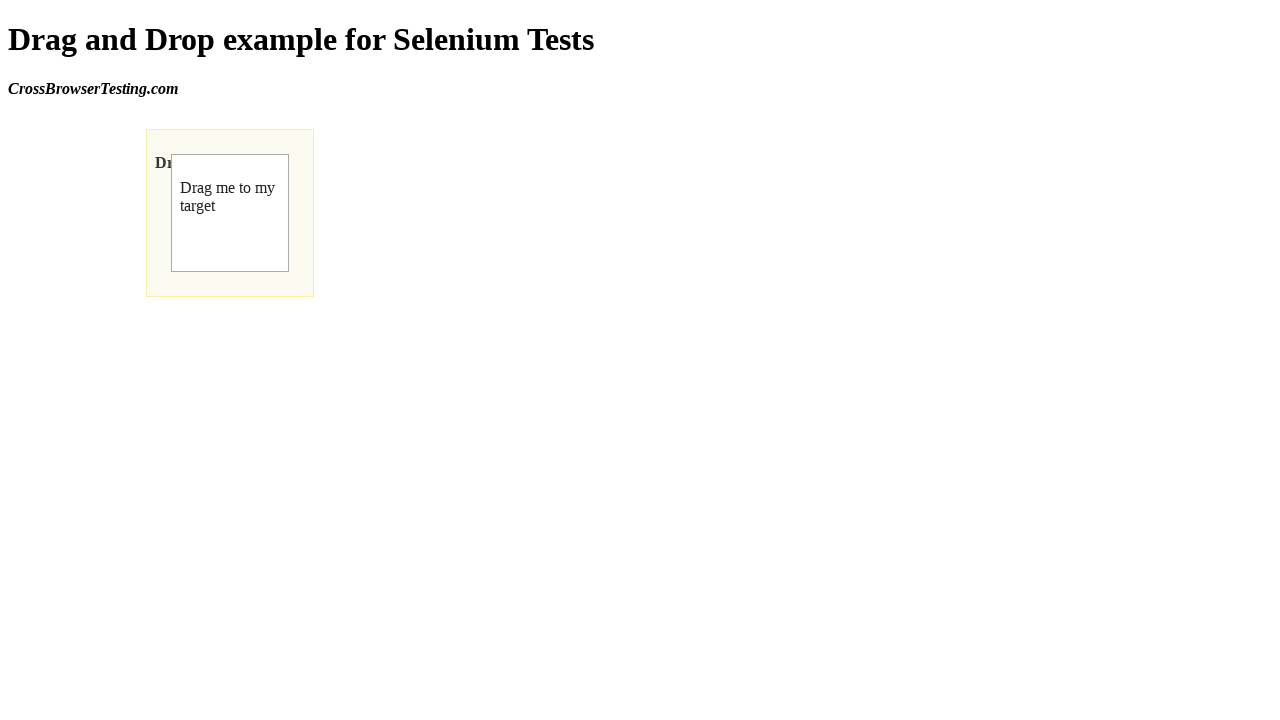